Tests navigation to the Overview page and then to Performance page on IANA domains website

Starting URL: https://www.iana.org/domains

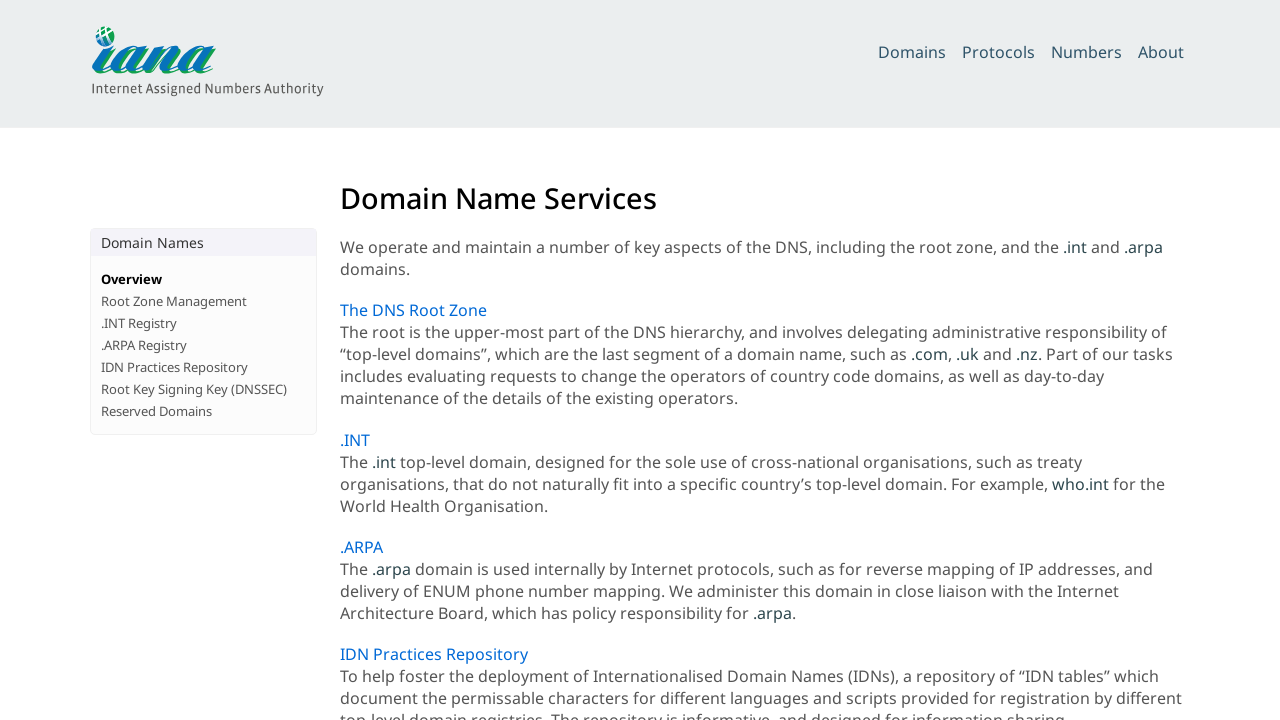

Clicked on Overview link to navigate to domains page at (132, 279) on xpath=//a[text()='Overview' and @href='/domains']
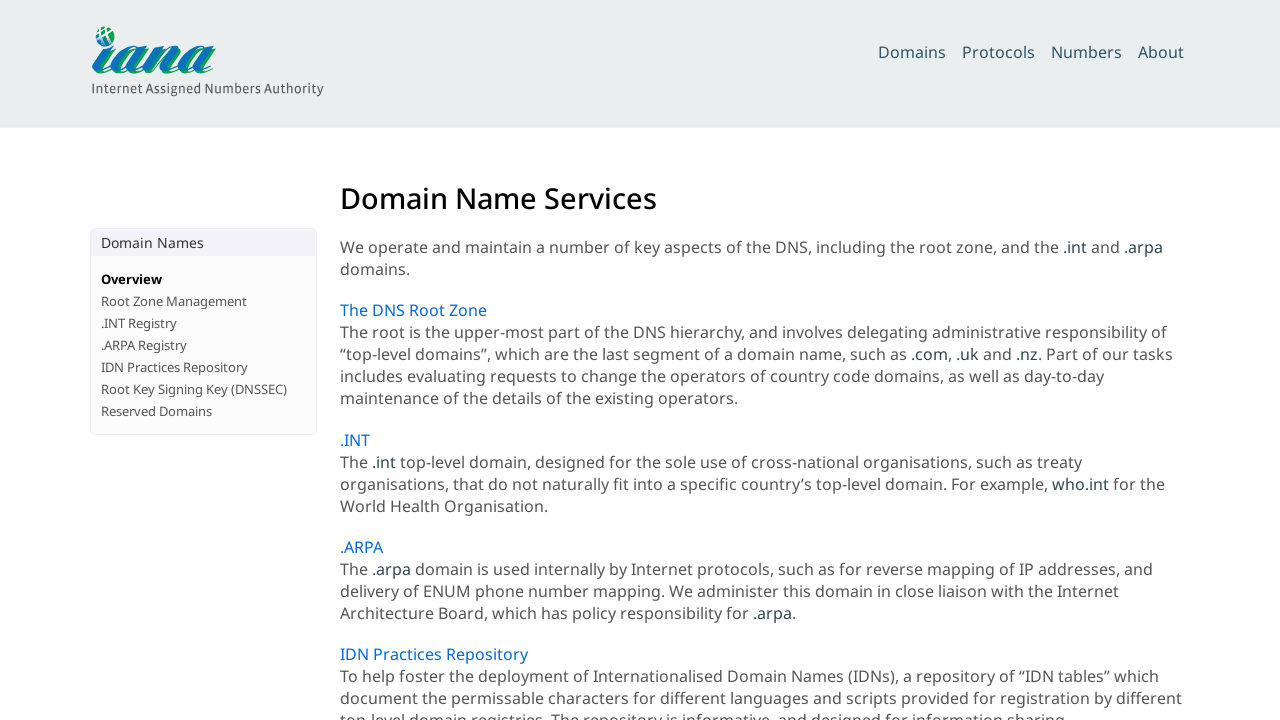

Verified page title is 'Domain Name Services'
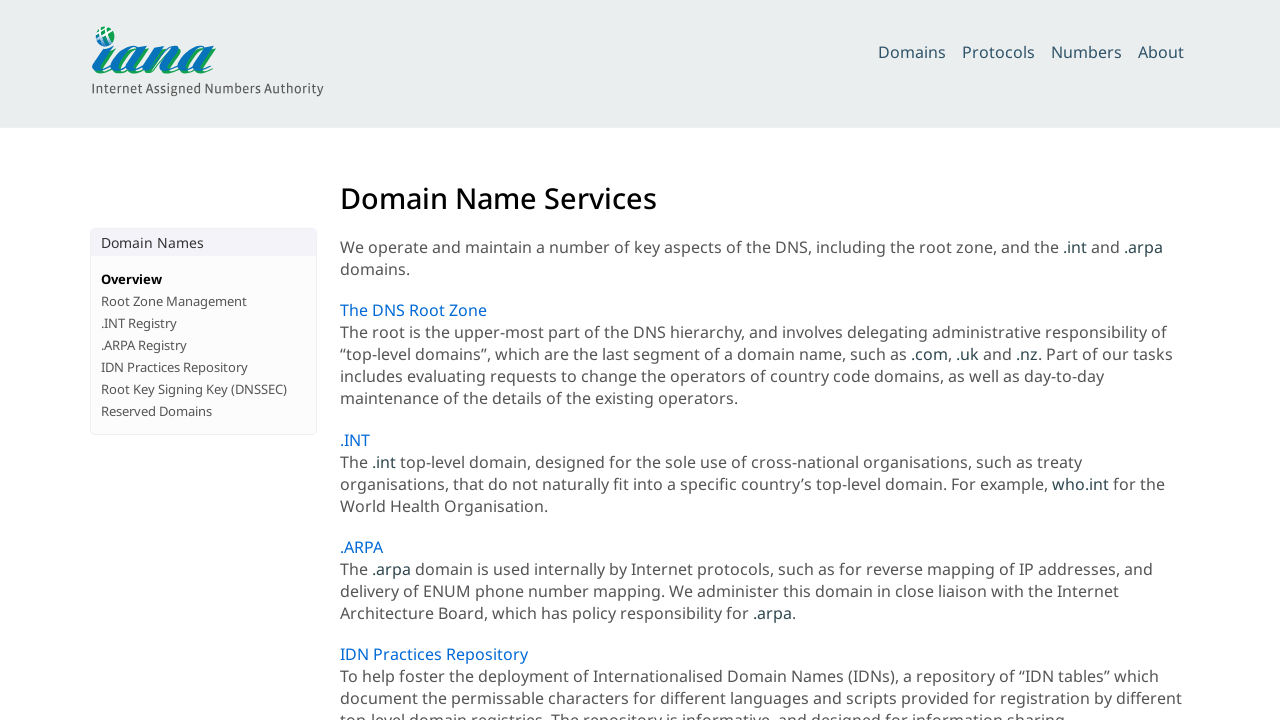

Clicked on Performance link to navigate to Performance page at (296, 589) on text=Performance
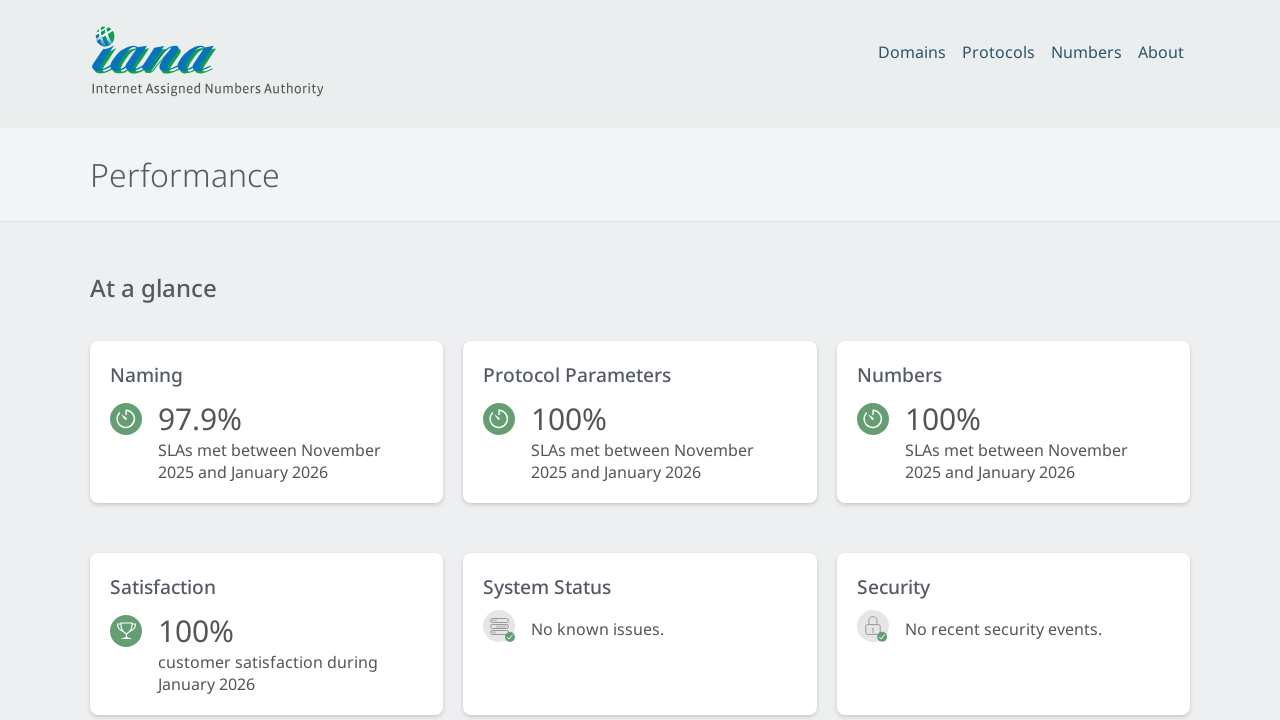

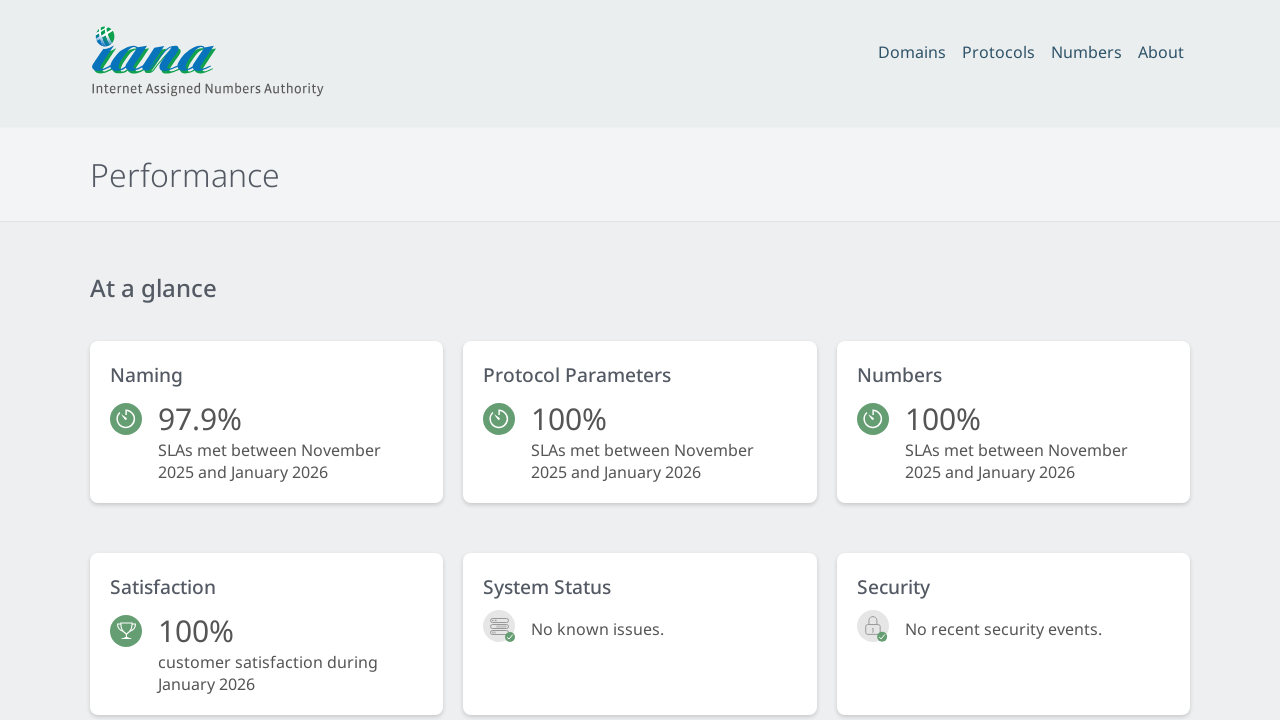